Tests navigation through product categories by clicking on Phones, Laptops, and Monitors links

Starting URL: https://www.demoblaze.com

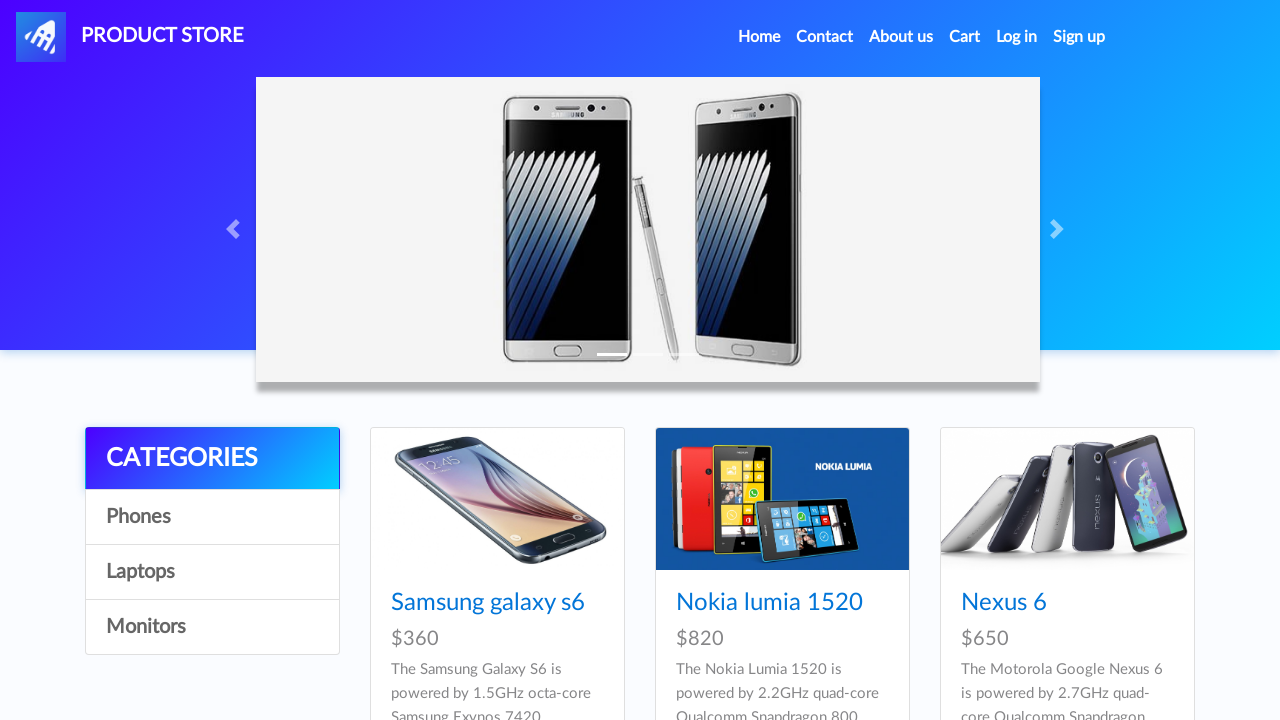

Clicked on Phones category link at (212, 517) on a:text('Phones')
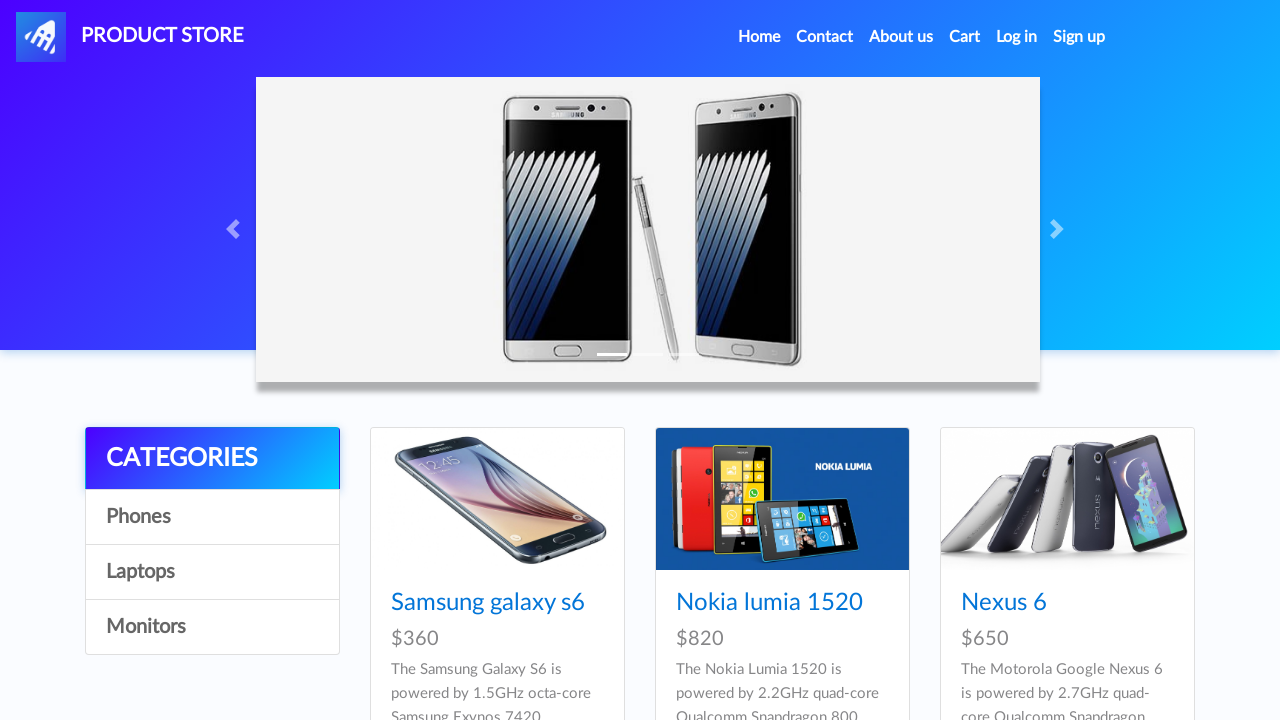

Waited for Phones category to load
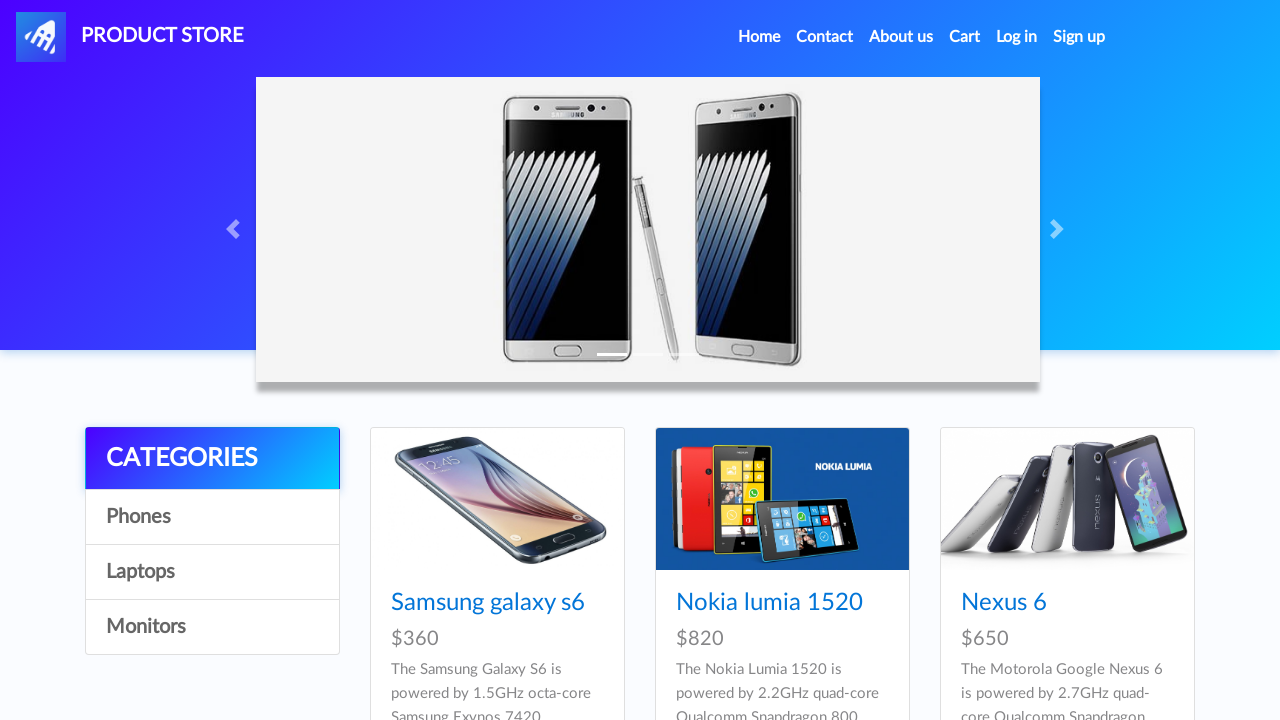

Clicked on Laptops category link at (212, 572) on a:text('Laptops')
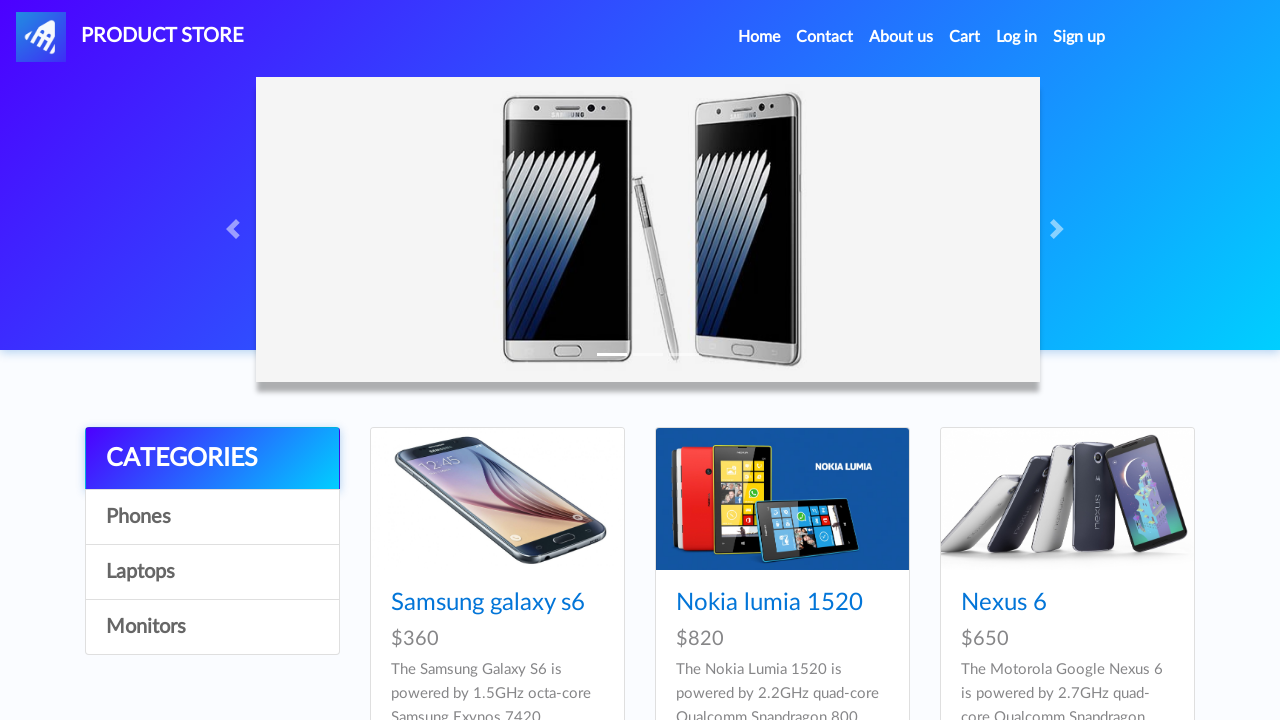

Waited for Laptops category to load
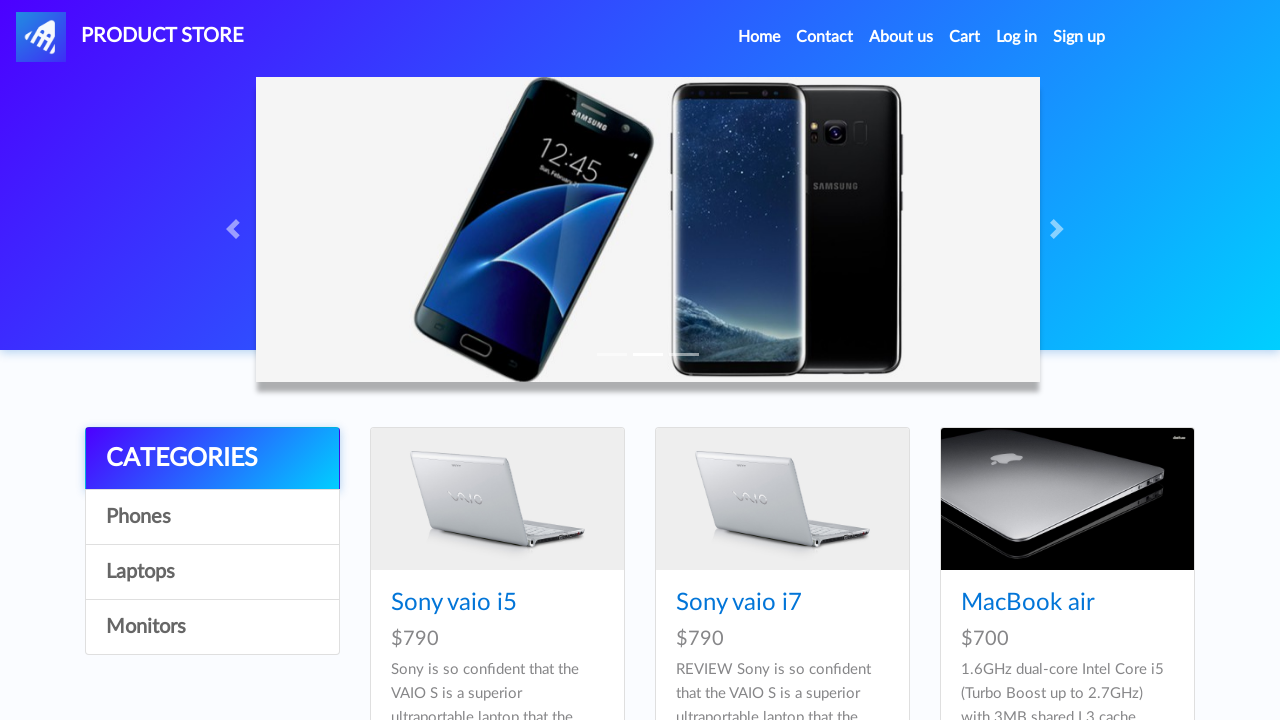

Clicked on Monitors category link at (212, 627) on a:text('Monitors')
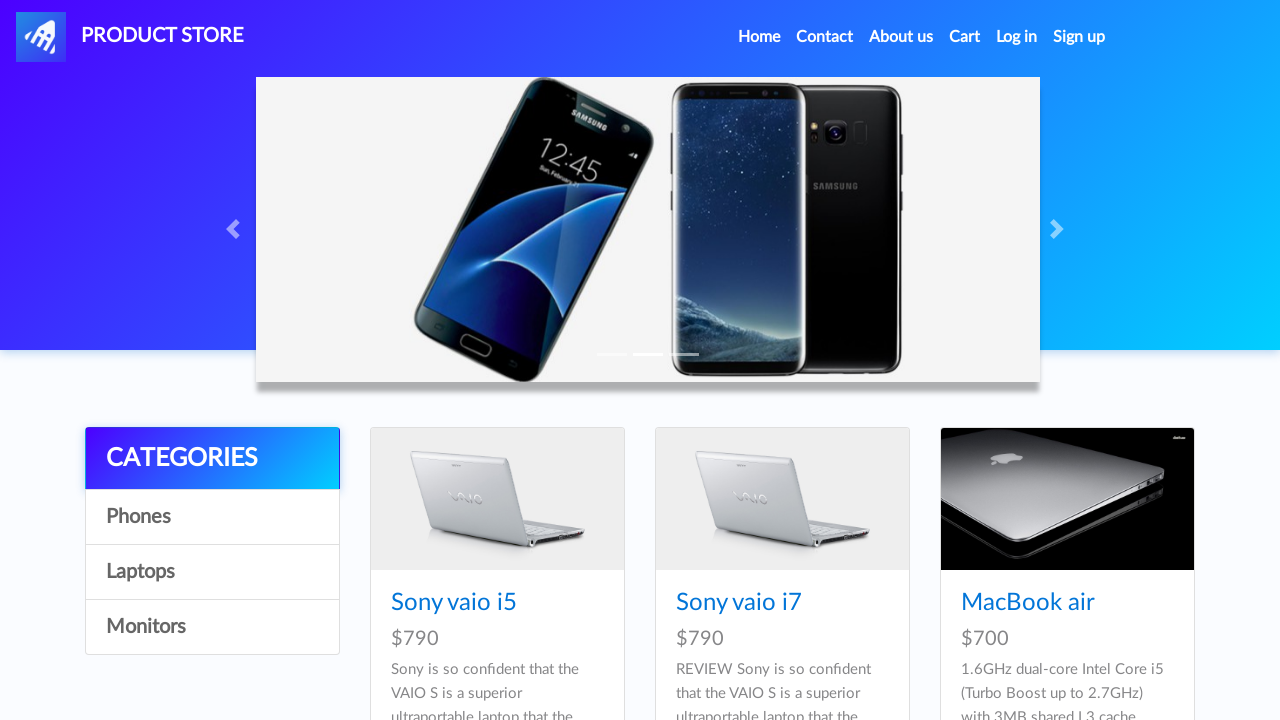

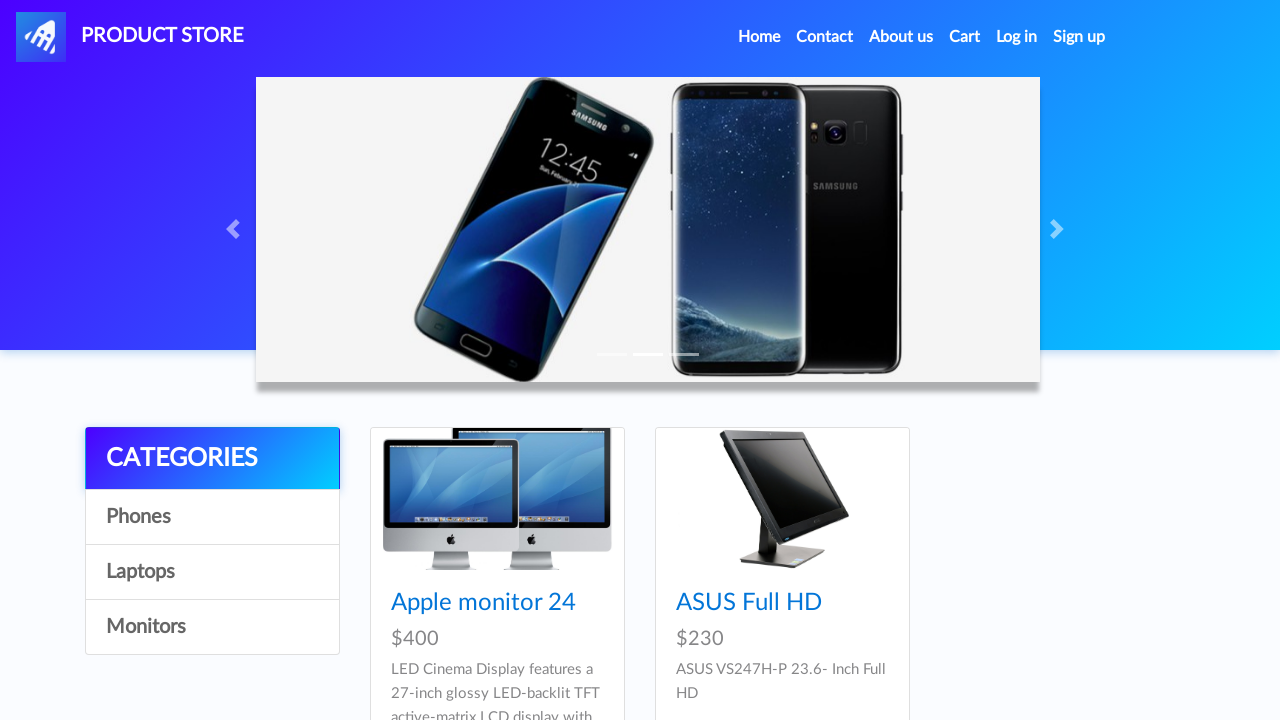